Tests geolocation override functionality by setting custom coordinates (Eiffel Tower location), then clicking a button to get coordinates and verifying the coordinates element becomes visible.

Starting URL: https://bonigarcia.dev/selenium-webdriver-java/geolocation.html

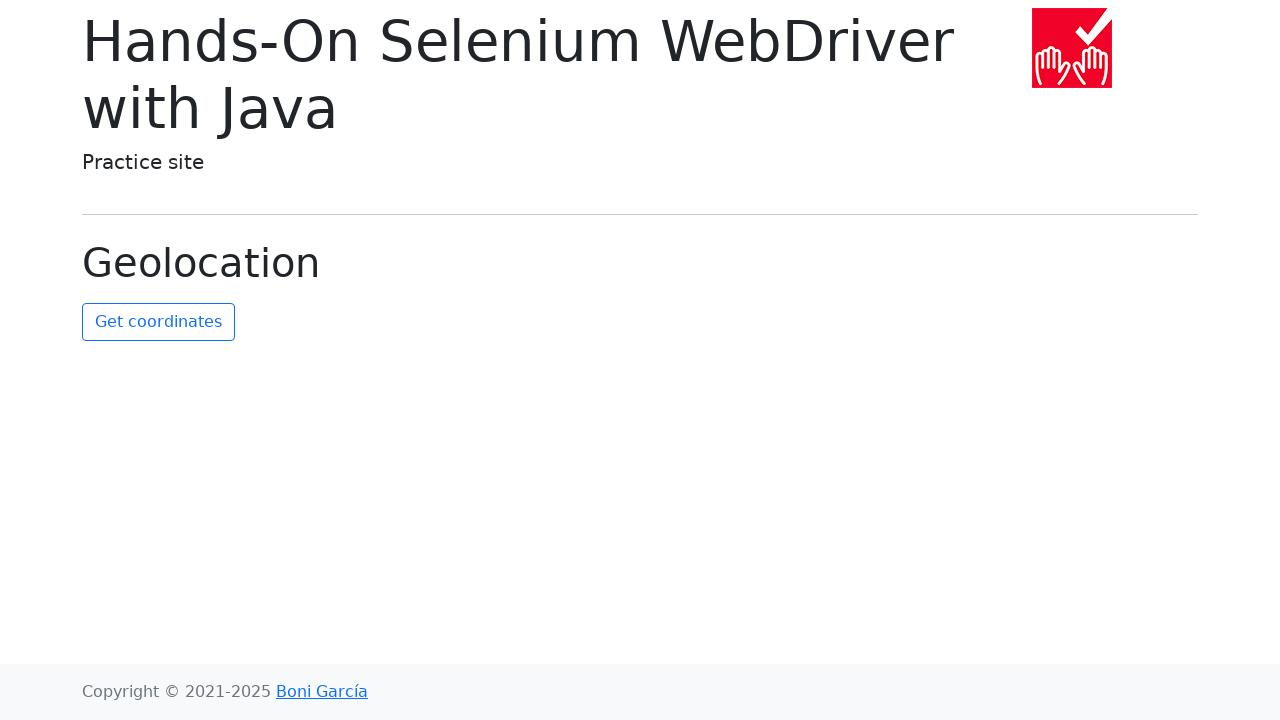

Set geolocation override to Eiffel Tower coordinates (48.8584, 2.2945)
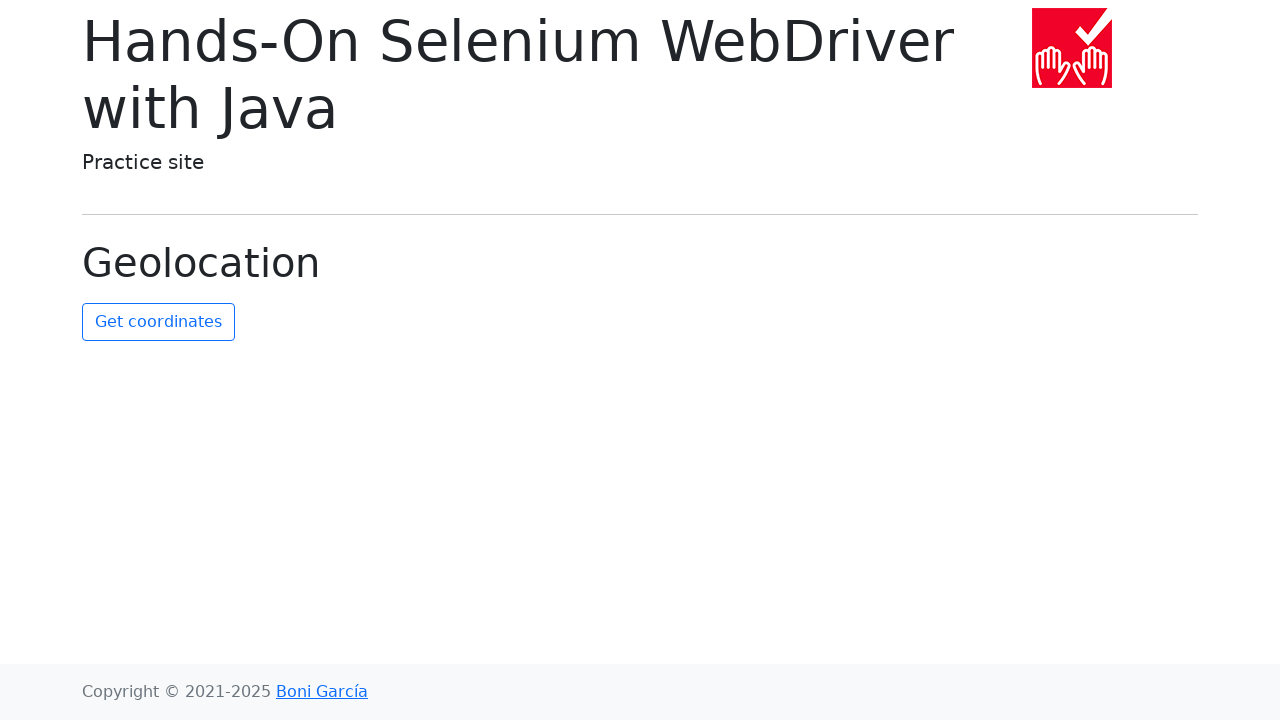

Granted geolocation permission
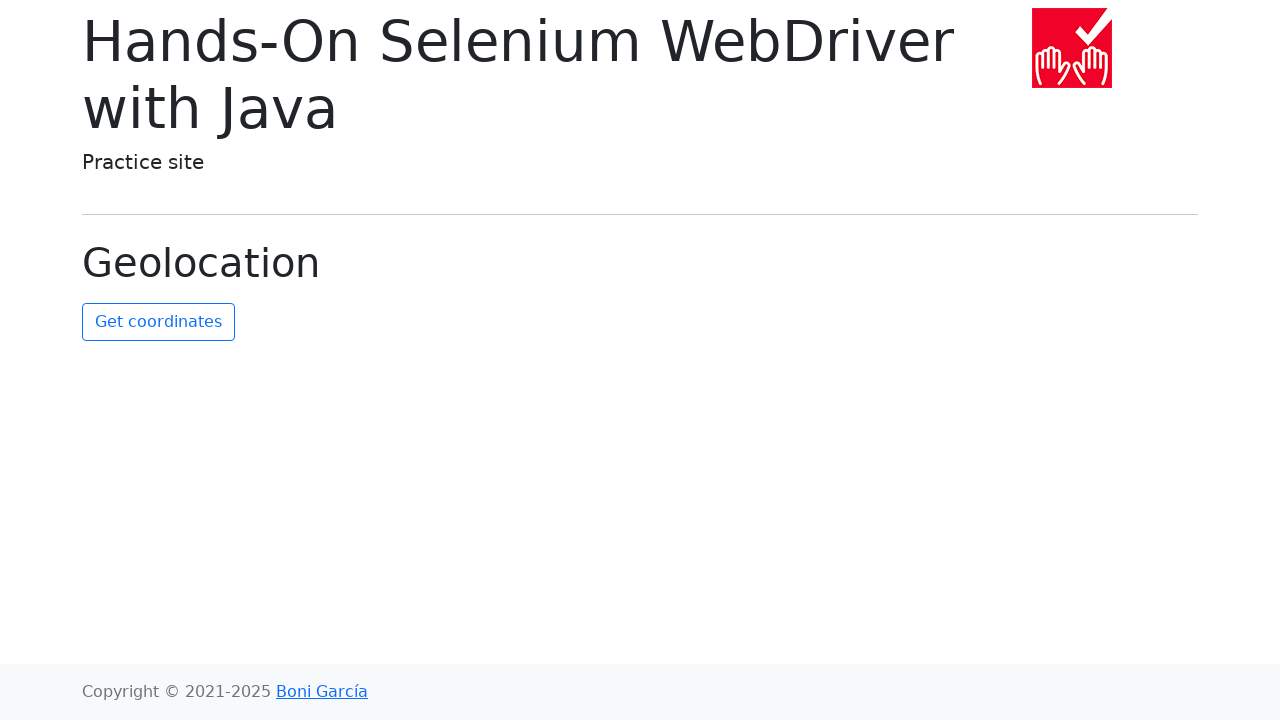

Clicked the 'Get Coordinates' button at (158, 322) on #get-coordinates
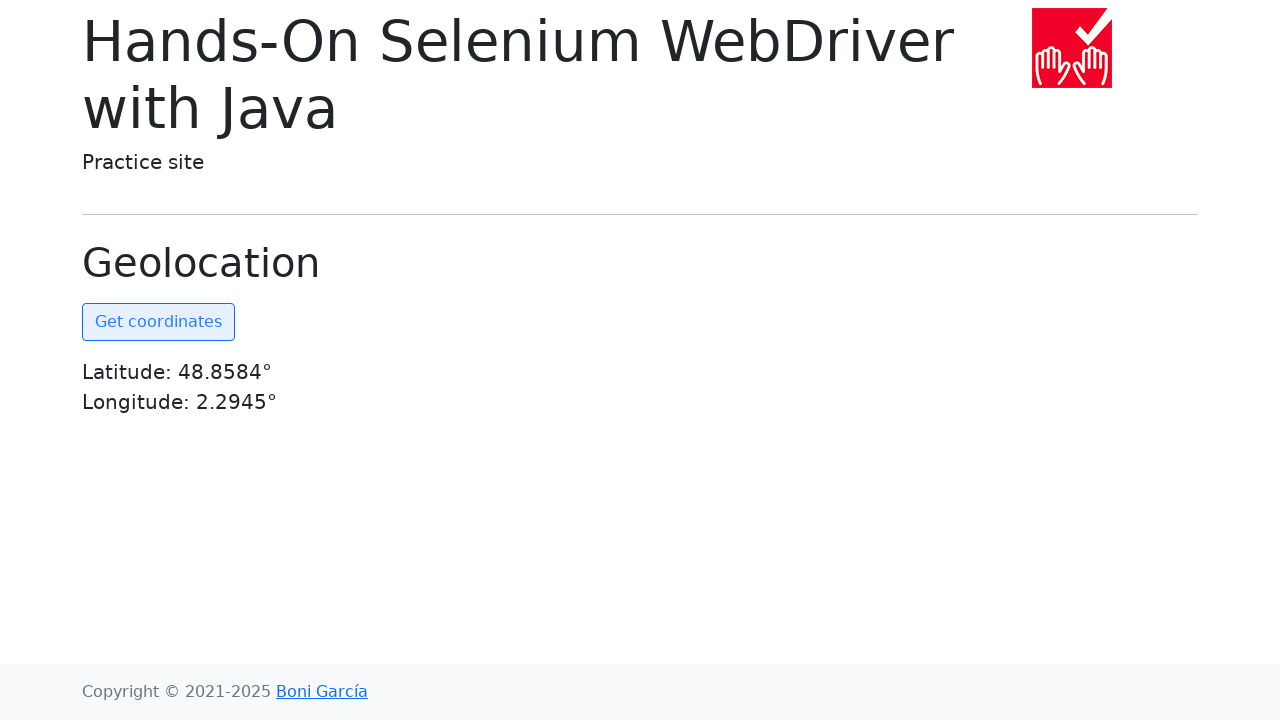

Coordinates element became visible, confirming geolocation override worked
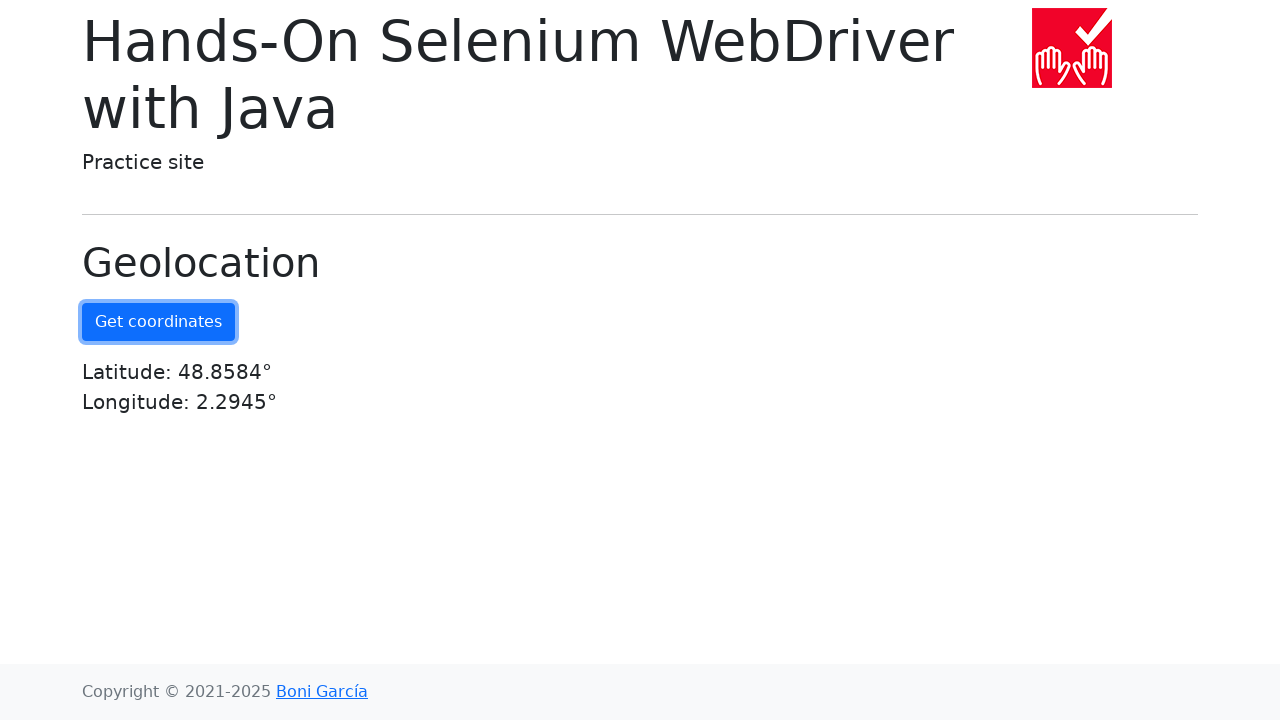

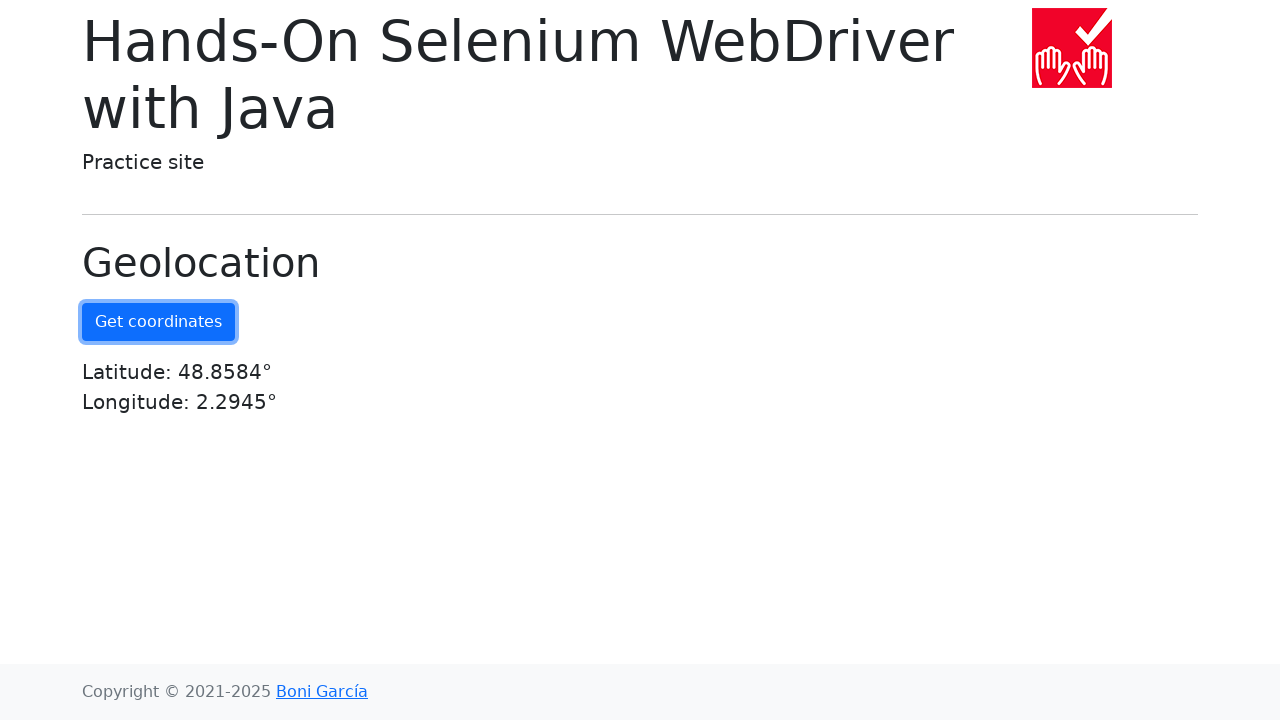